Tests form submission with location type "rural" and age 42

Starting URL: https://s00244753.github.io/

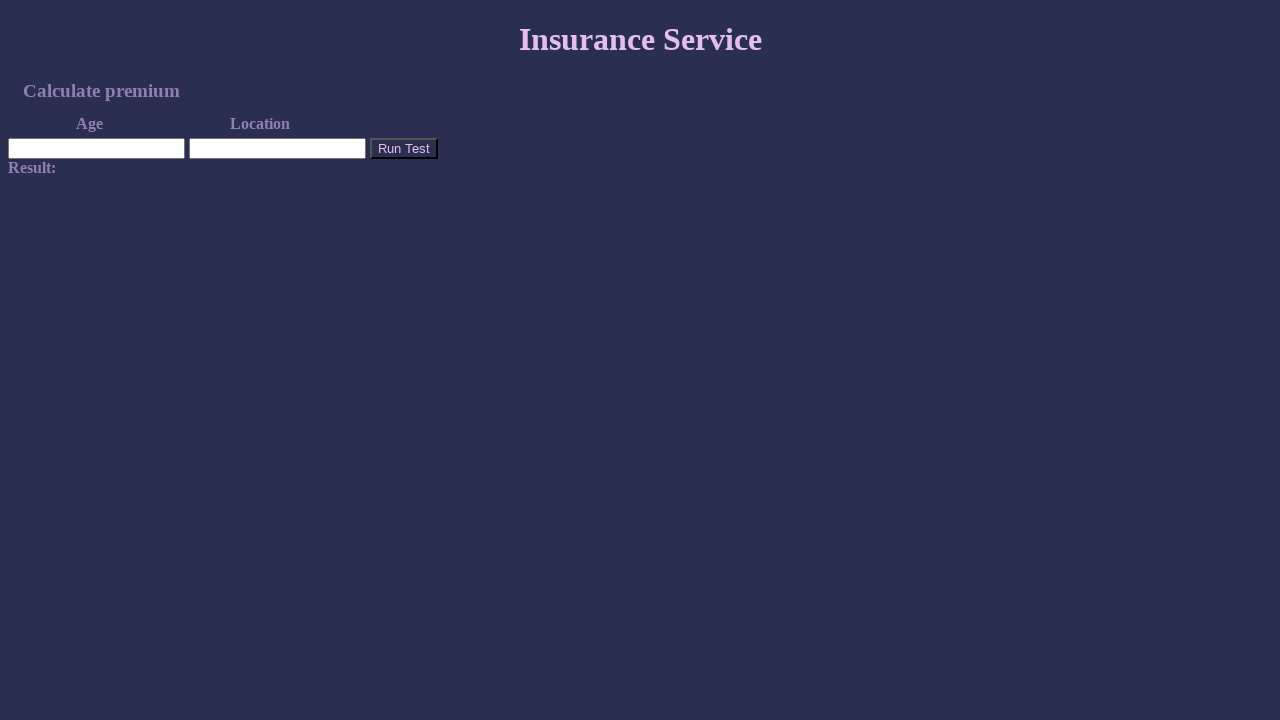

Filled location field with 'rural' on #location
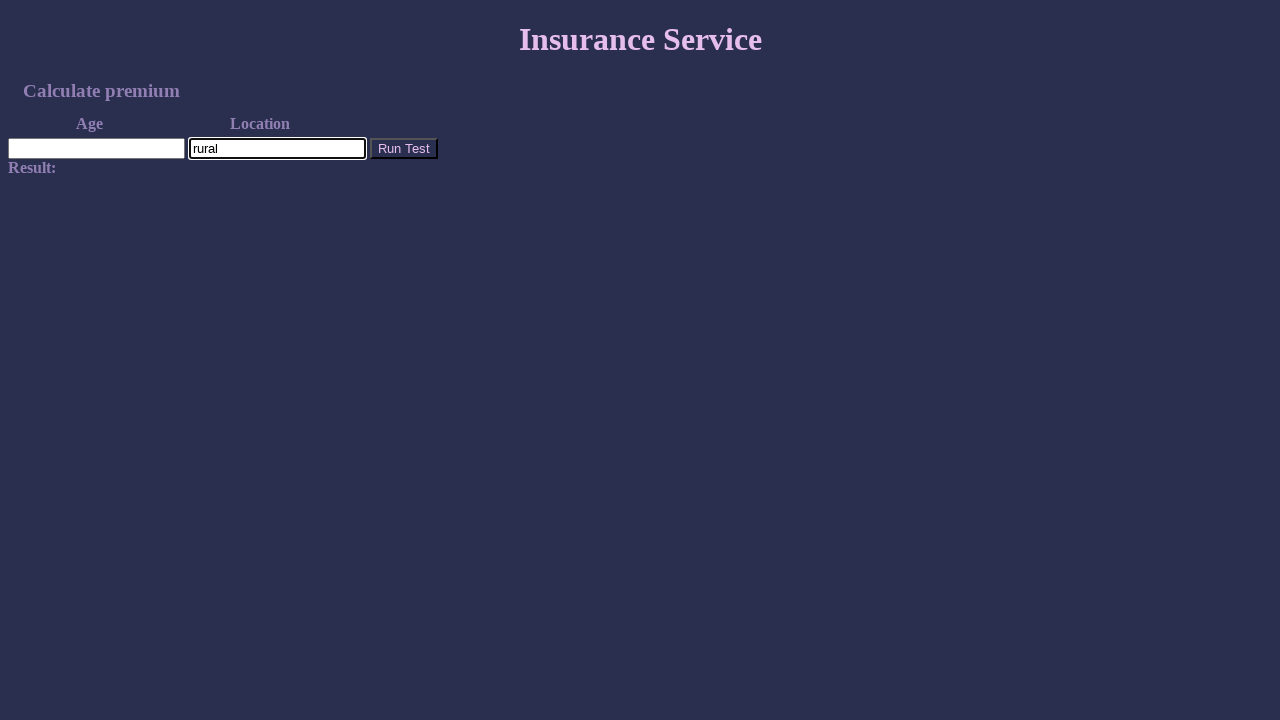

Filled age field with '42' on input[name='age']
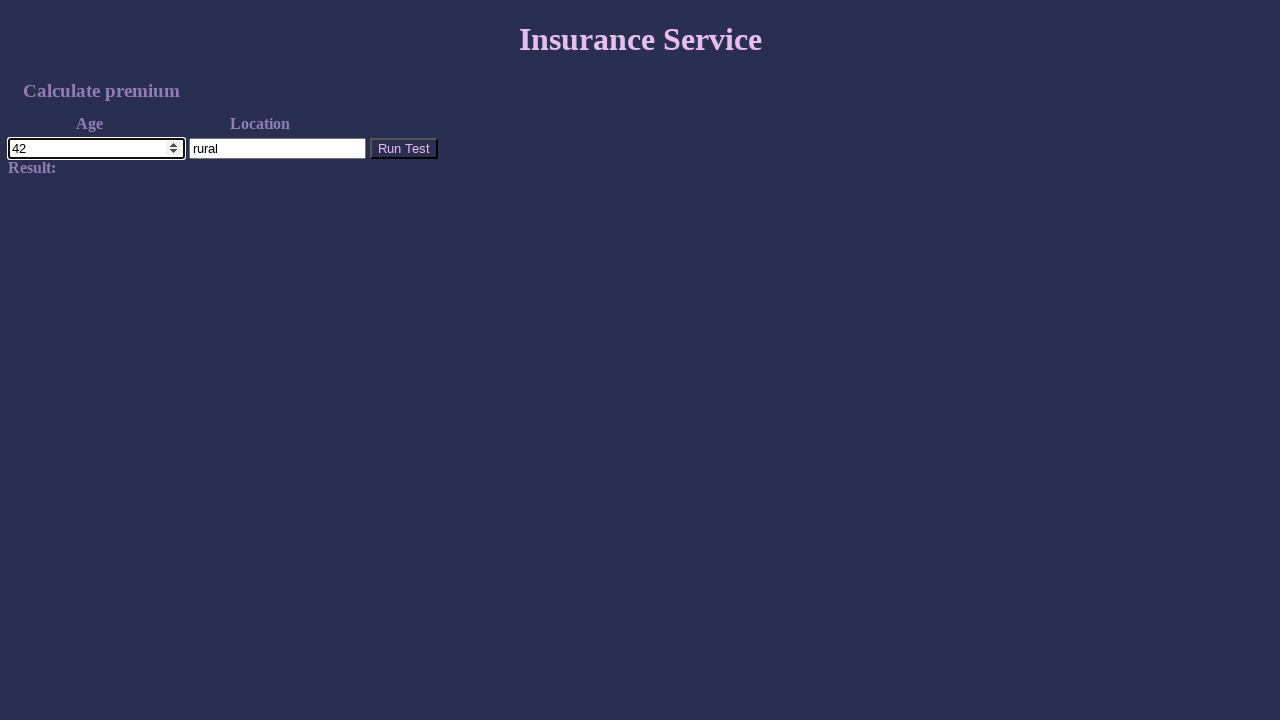

Clicked submit button to submit form at (404, 148) on .button
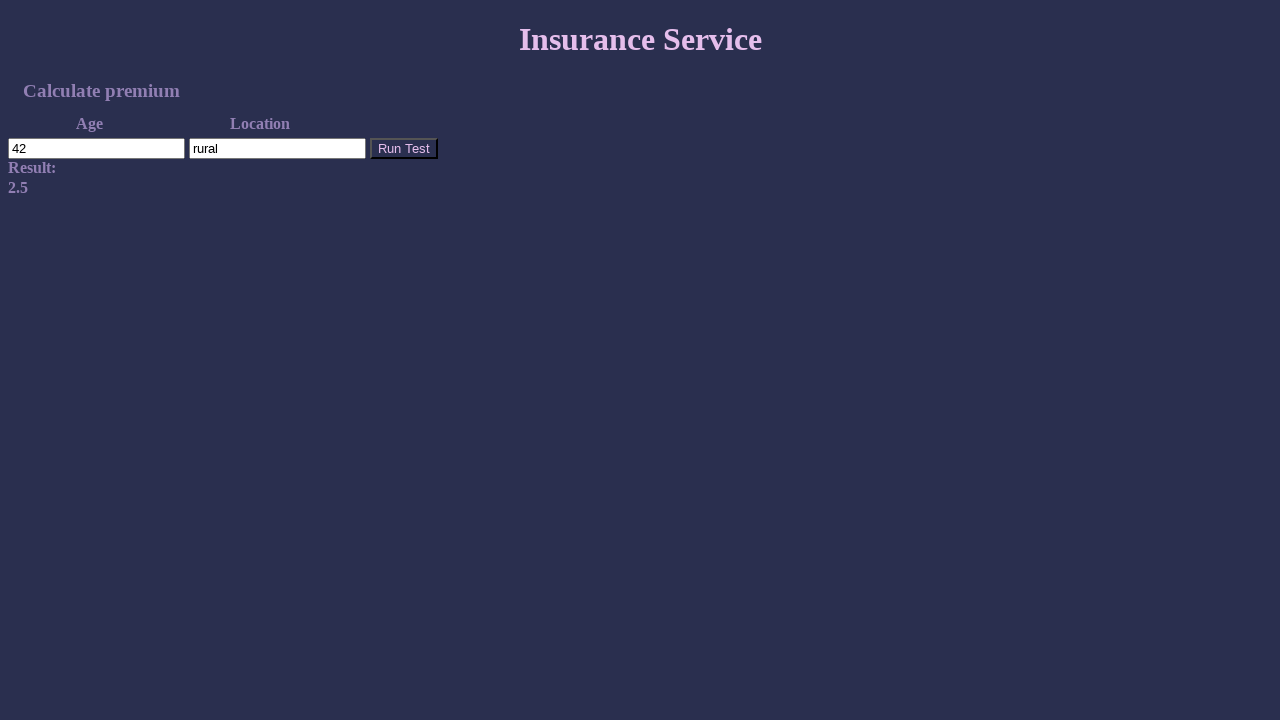

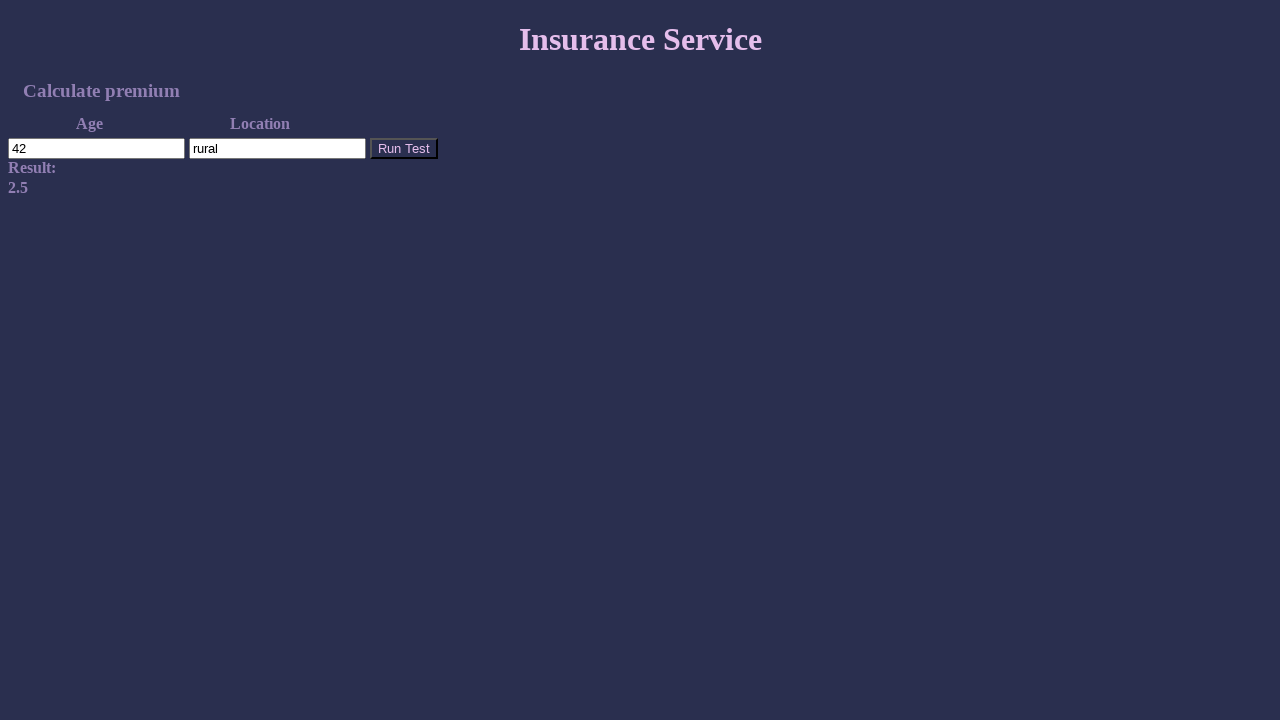